Tests the Santamonica Study Abroad website by verifying the title, checking for specific text in the page source, and navigating through various menu items while filling a form field

Starting URL: https://santamonicaedu.in/

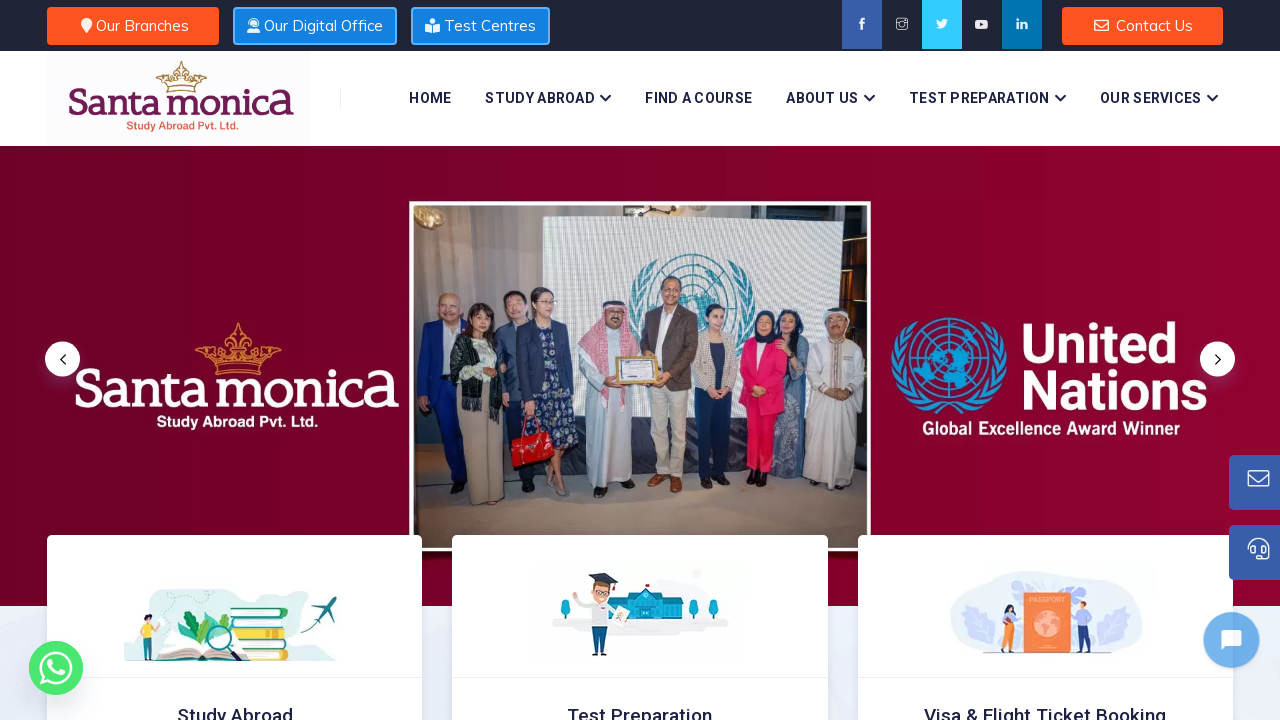

Retrieved page title for verification
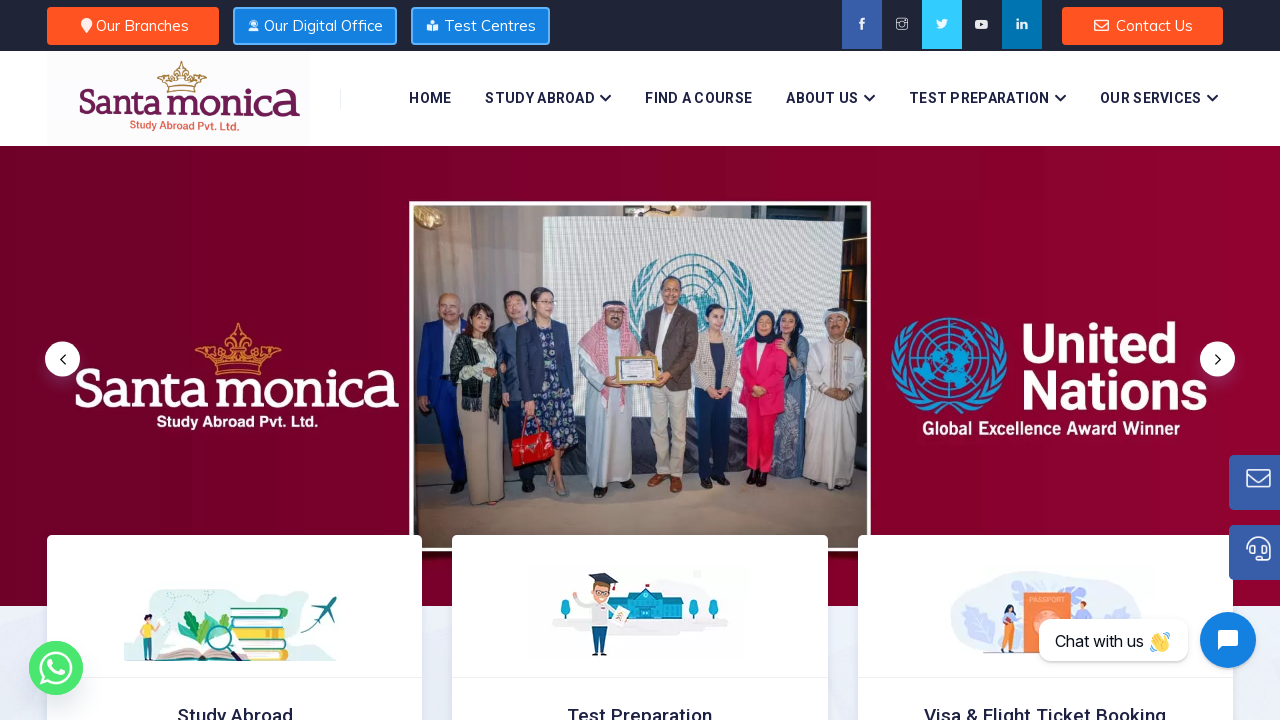

Title verification passed - title matches expected
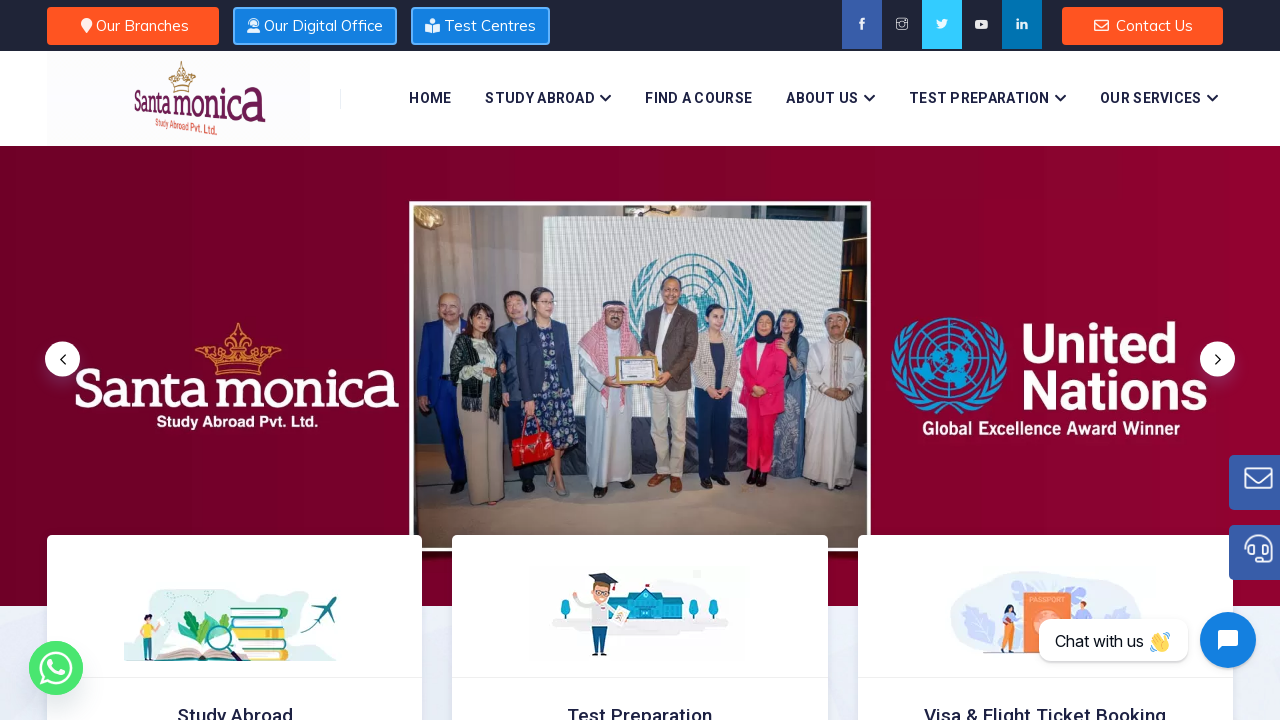

Retrieved page content for text verification
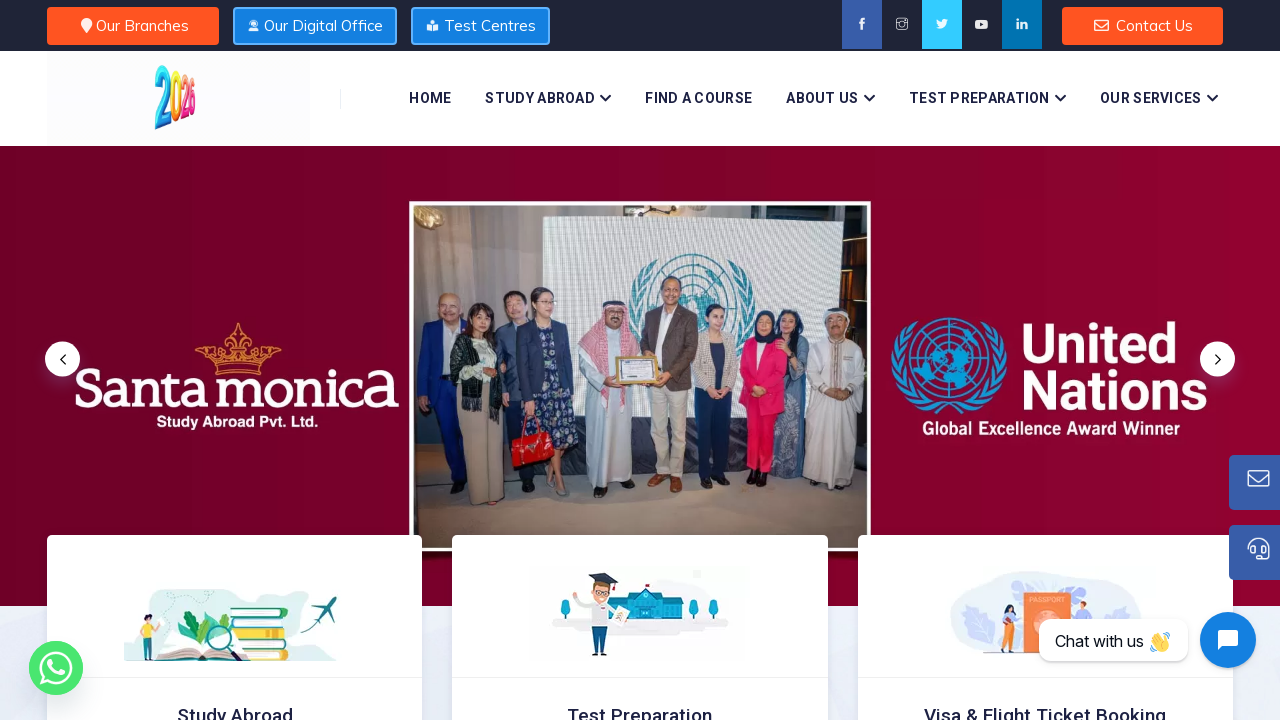

Confirmed 'STUDY ABROAD' text is present in page
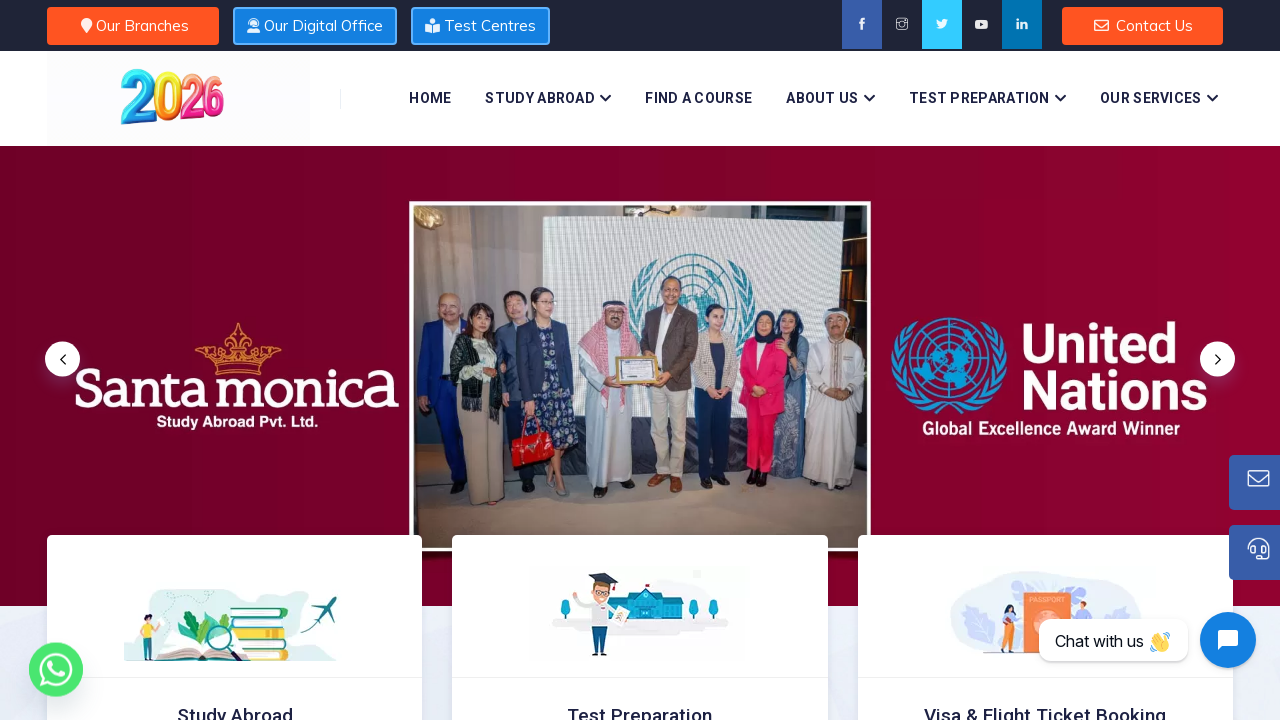

Clicked on menu item 567 at (548, 98) on xpath=//*[@id='menu-item-567']/a
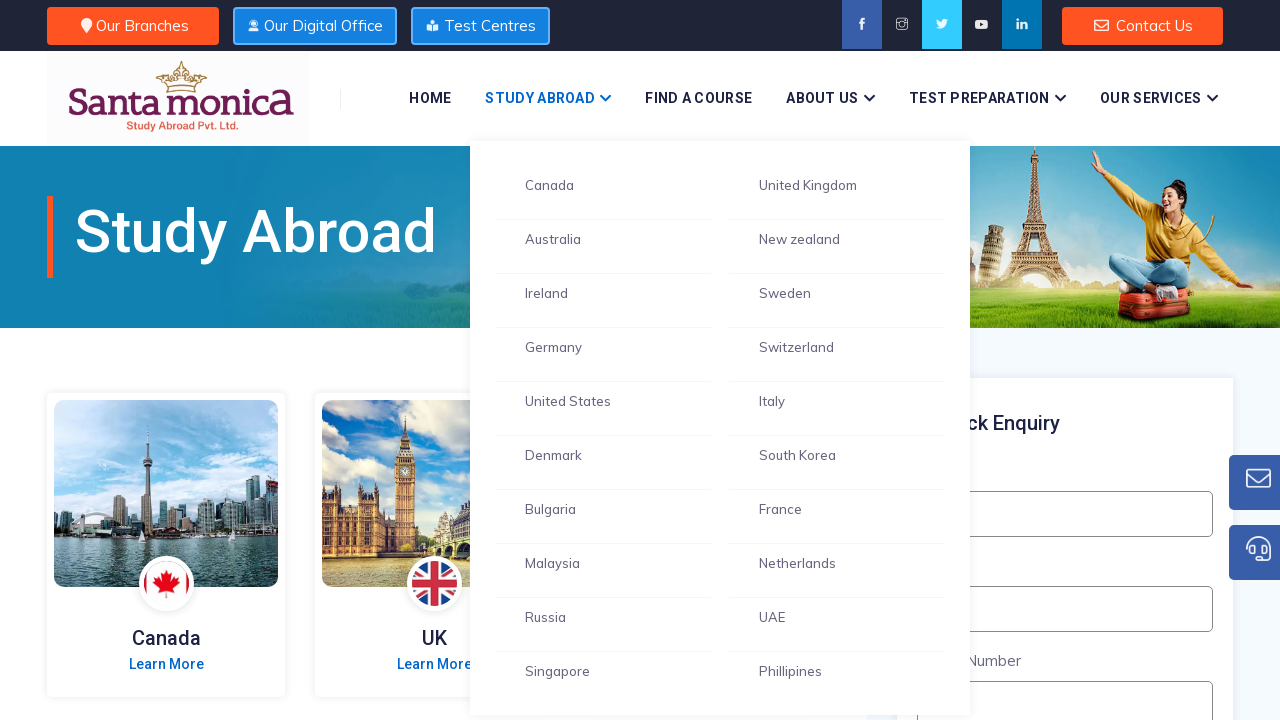

Clicked on menu item 53 at (831, 98) on xpath=//*[@id='menu-item-53']/a
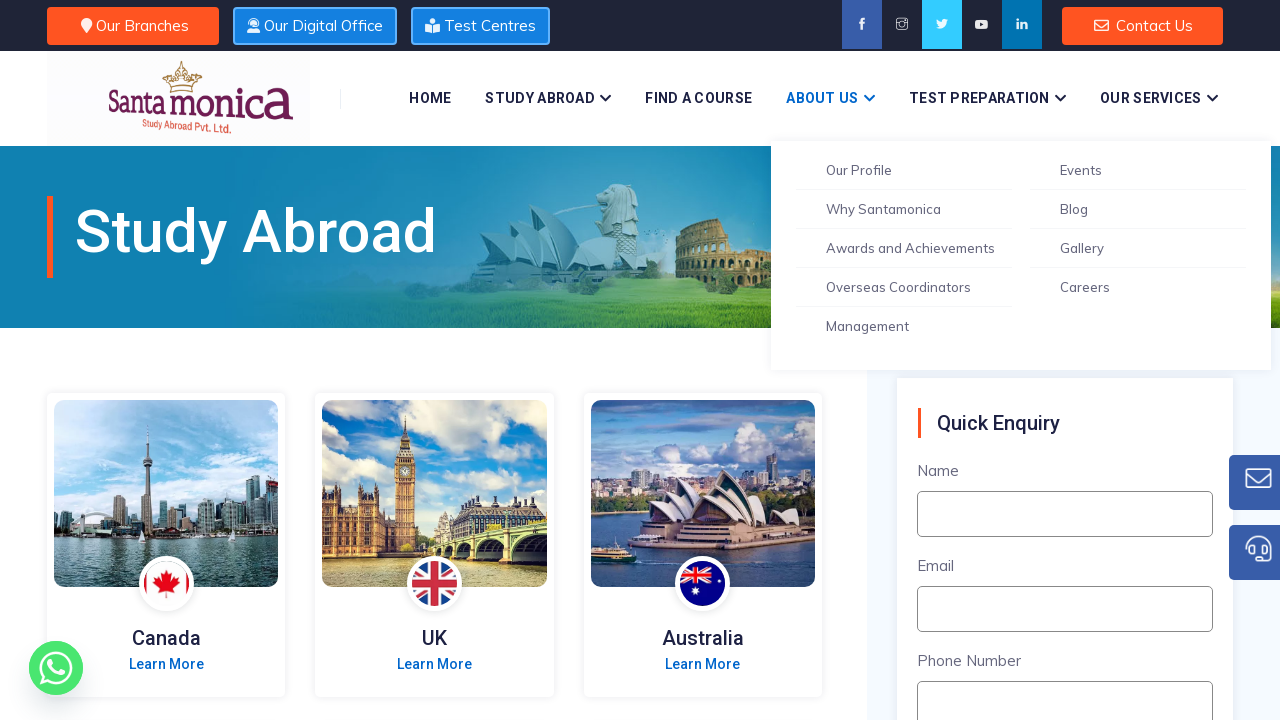

Clicked on About Us link at (904, 170) on xpath=//*[@href='https://santamonicaedu.in/about-us/']
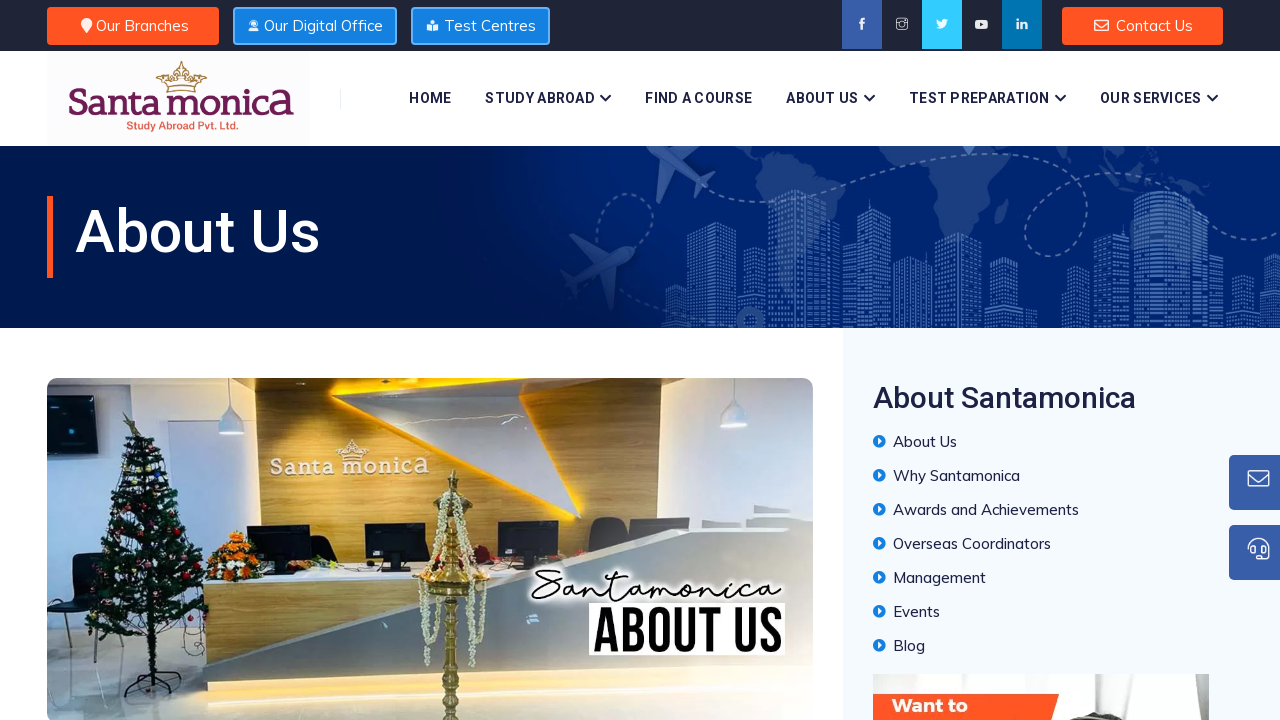

Clicked on menu item 567 again at (548, 98) on xpath=//*[@id='menu-item-567']/a
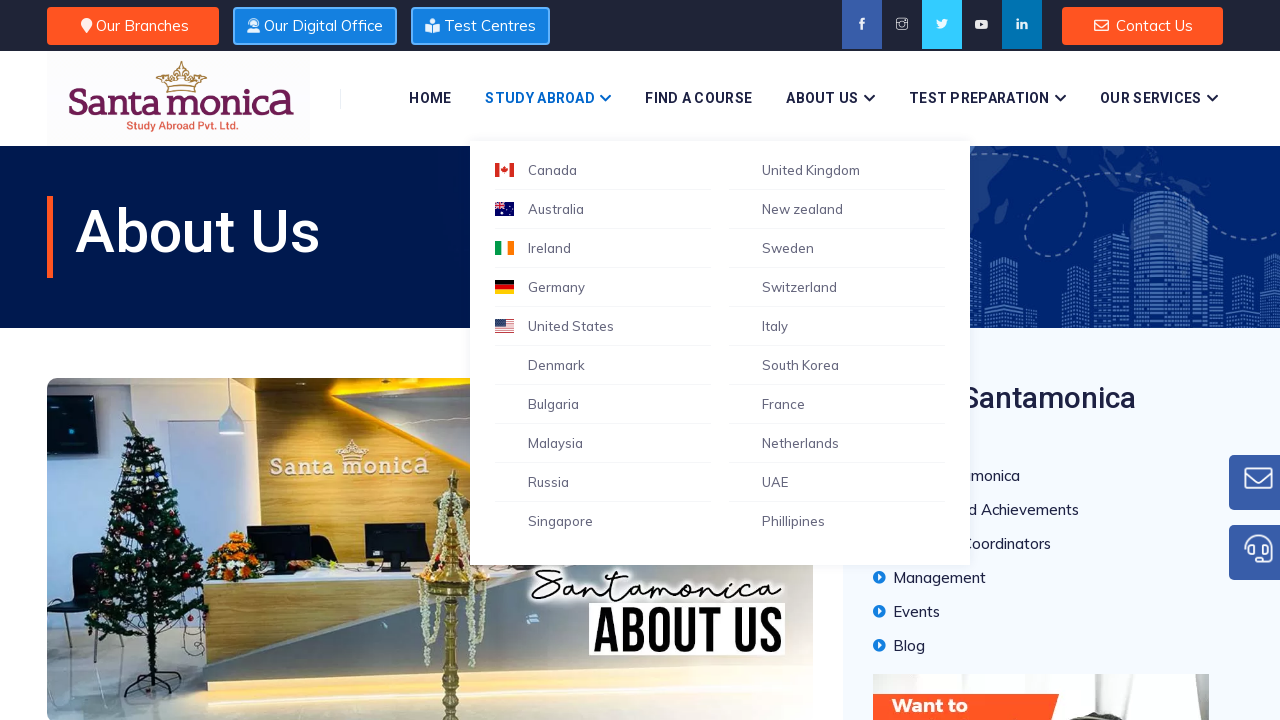

Filled name field with 'Nisa' on //input[@name='cname']
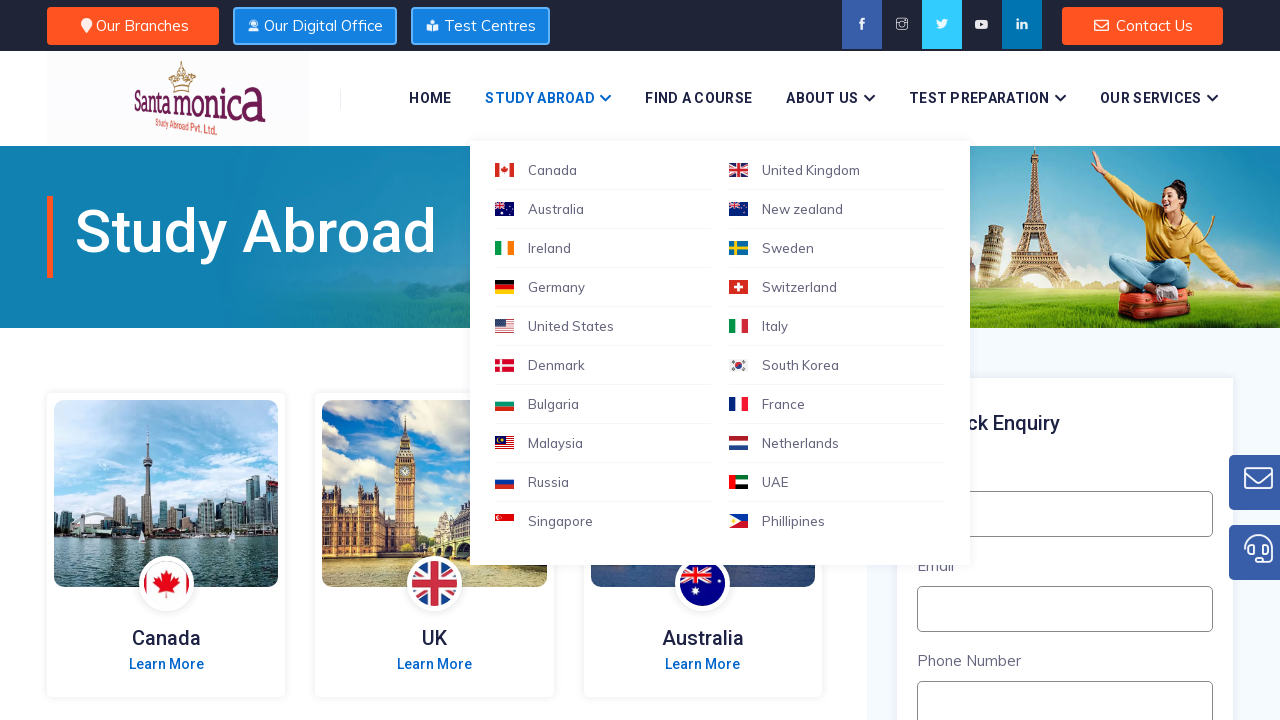

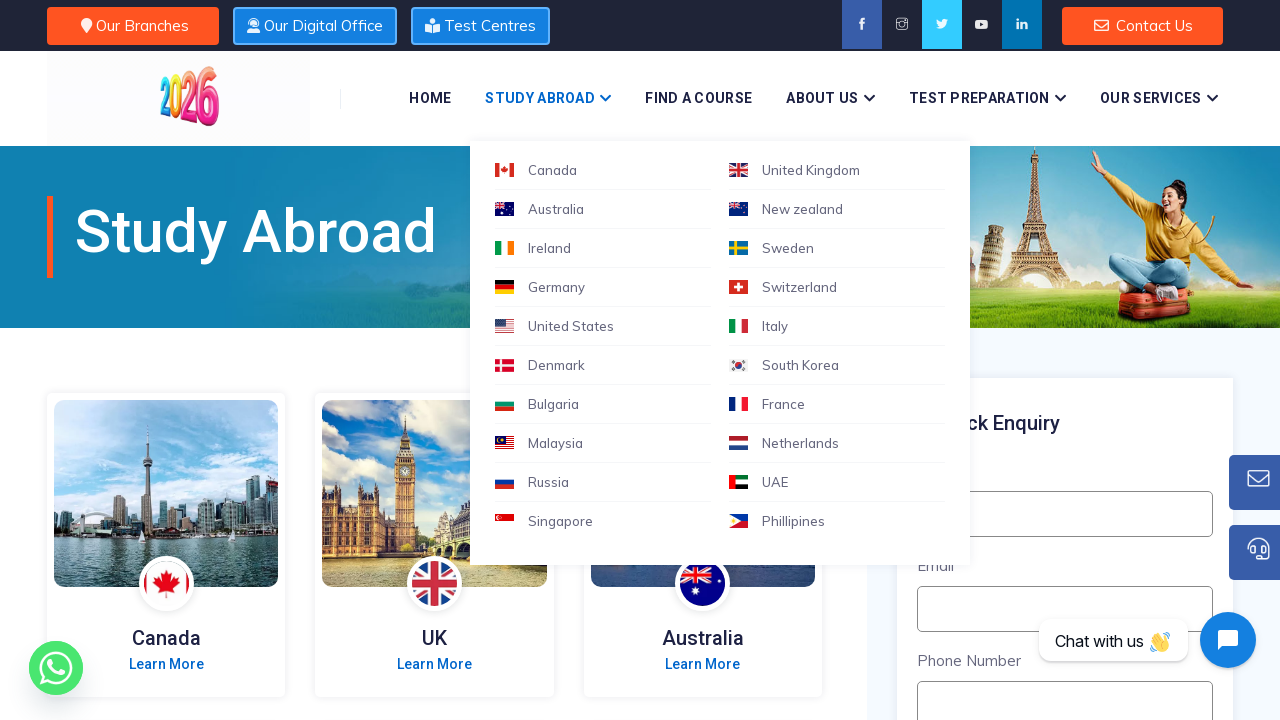